Tests tab switching by clicking a link that opens a new tab and switching to it

Starting URL: https://omayo.blogspot.com

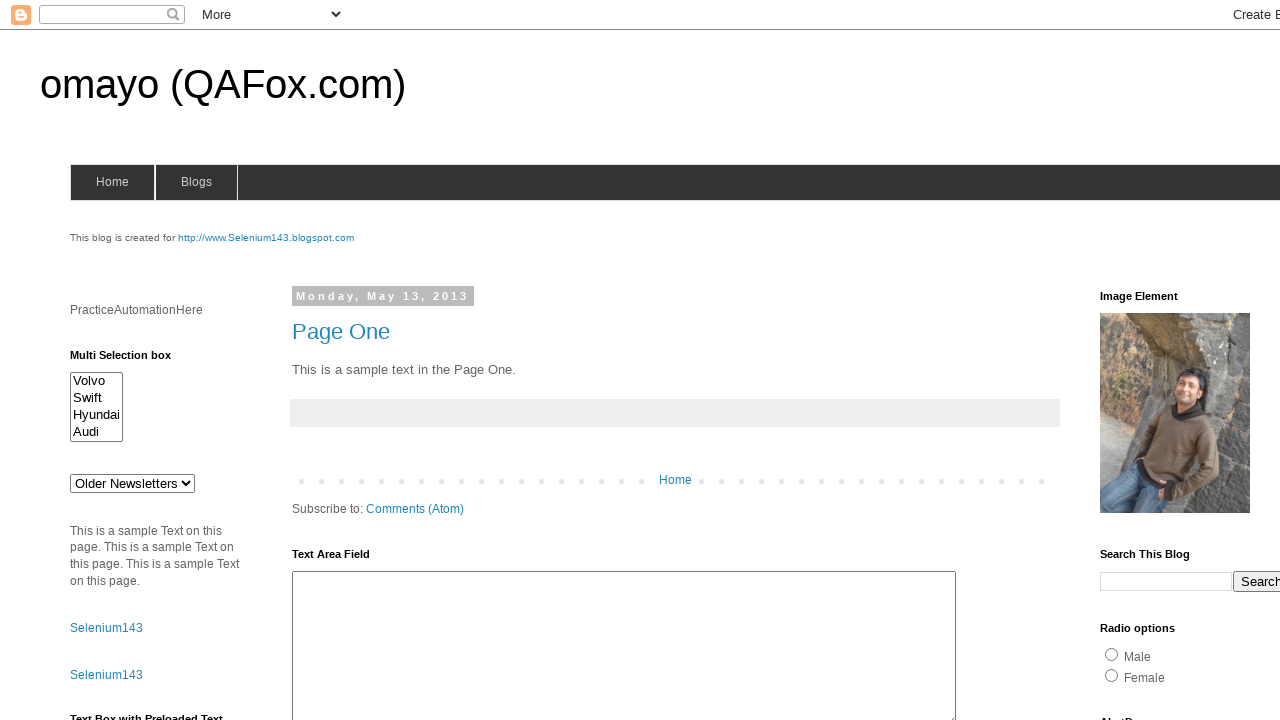

Clicked link to open new tab at (266, 238) on xpath=//*[@id='selenium143']
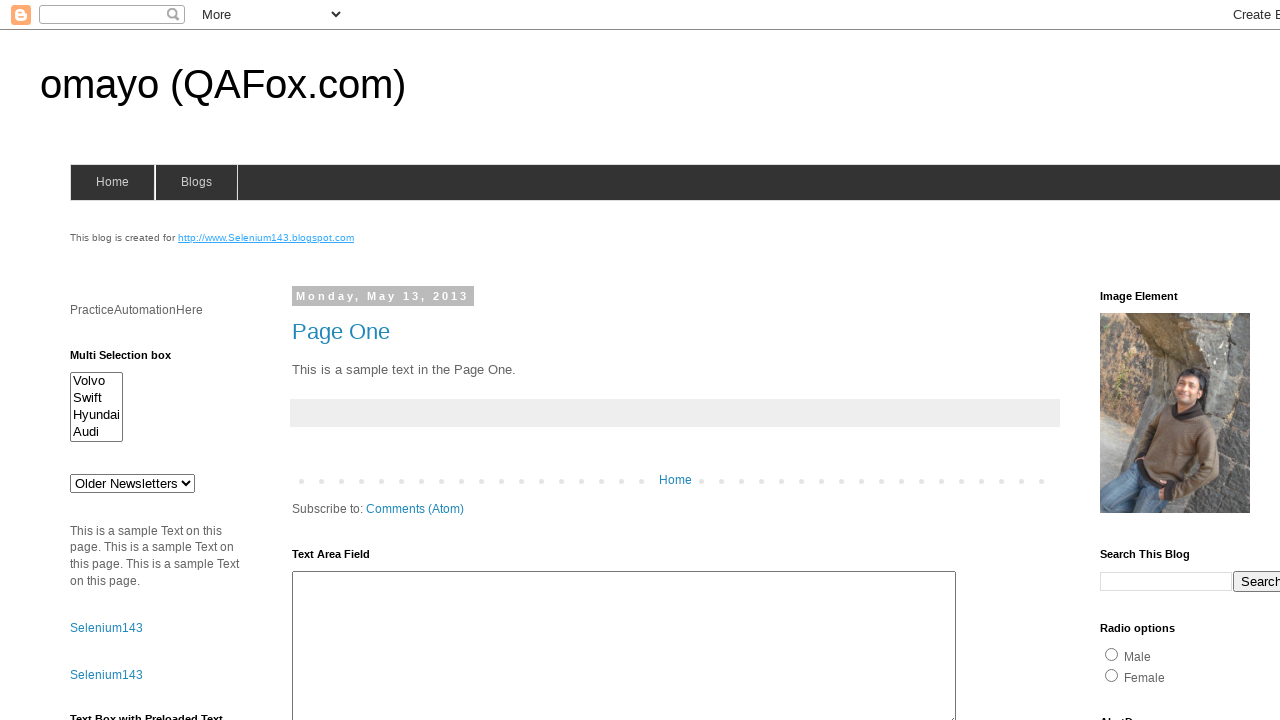

Switched to new tab
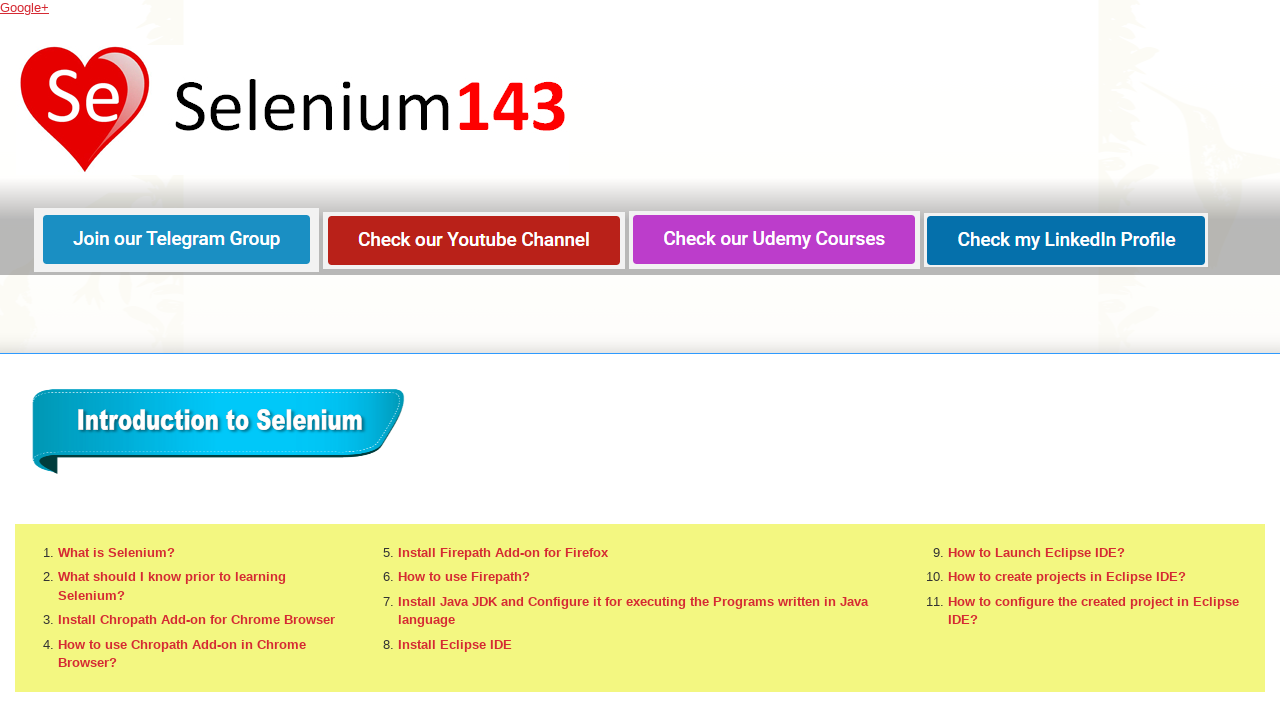

New tab finished loading
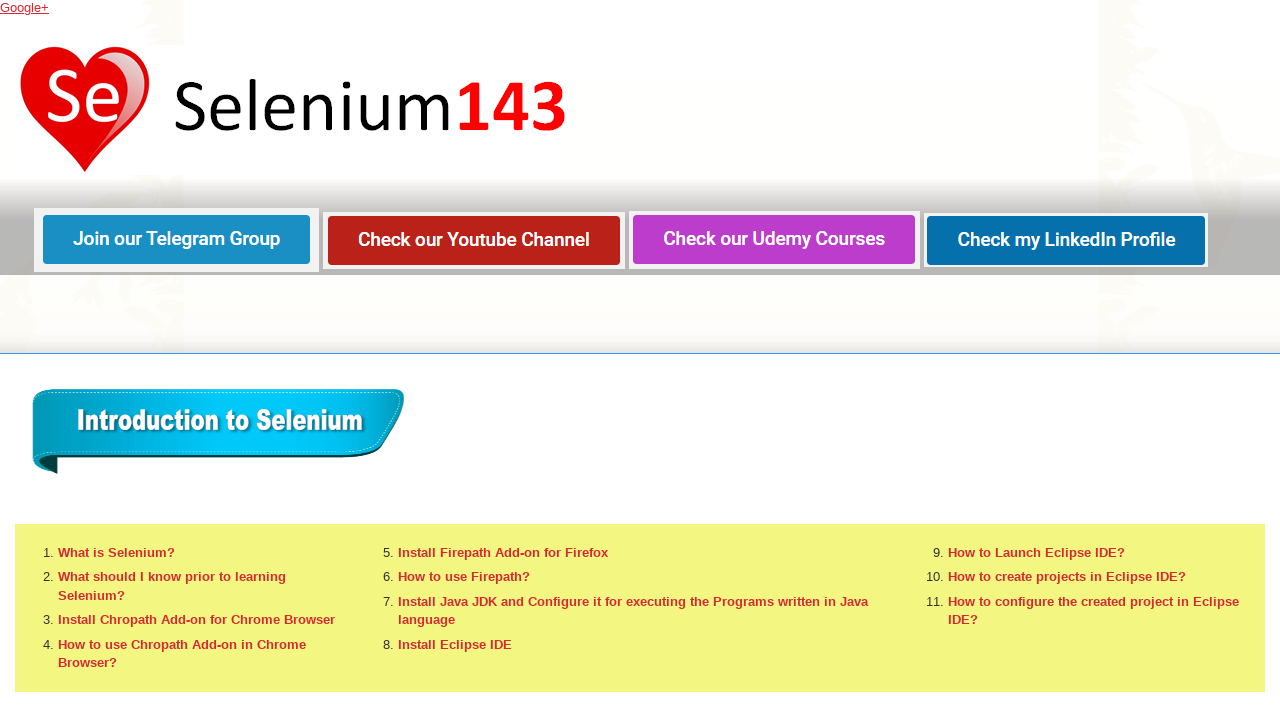

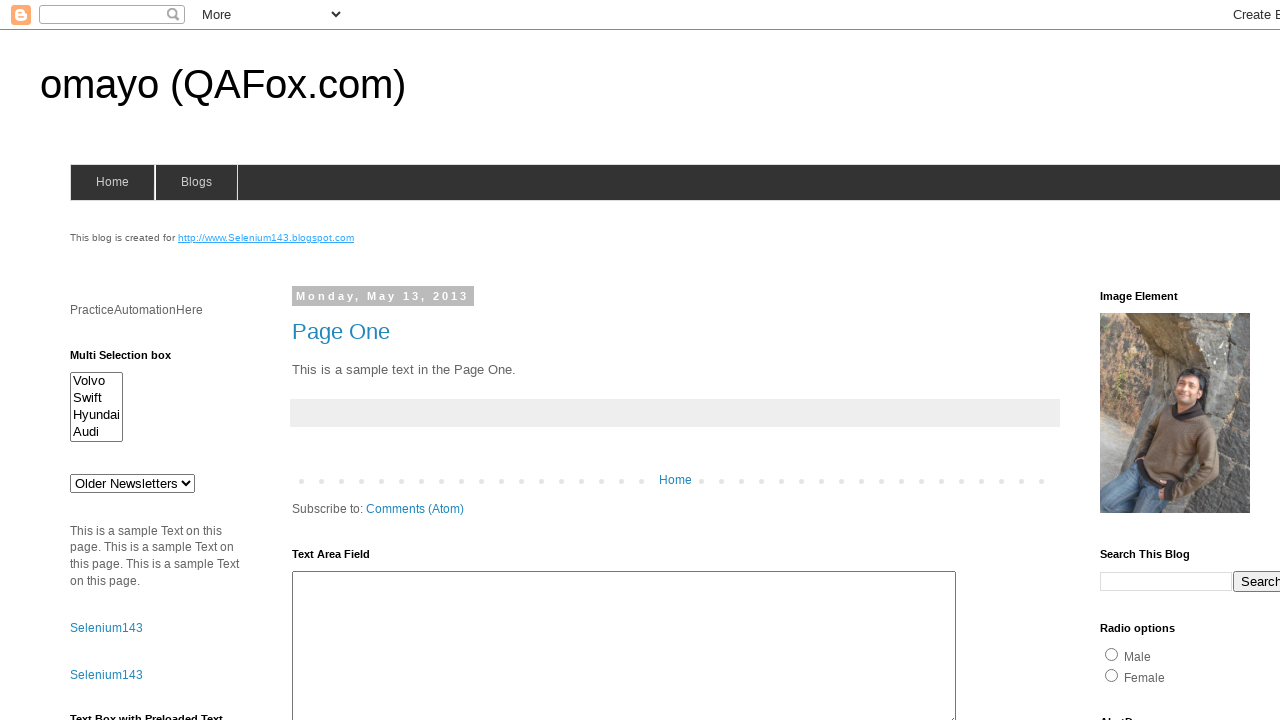